Navigates to the Kurly tech blog and verifies that blog post elements (titles, summaries, authors, dates) are displayed on the page.

Starting URL: https://helloworld.kurly.com/

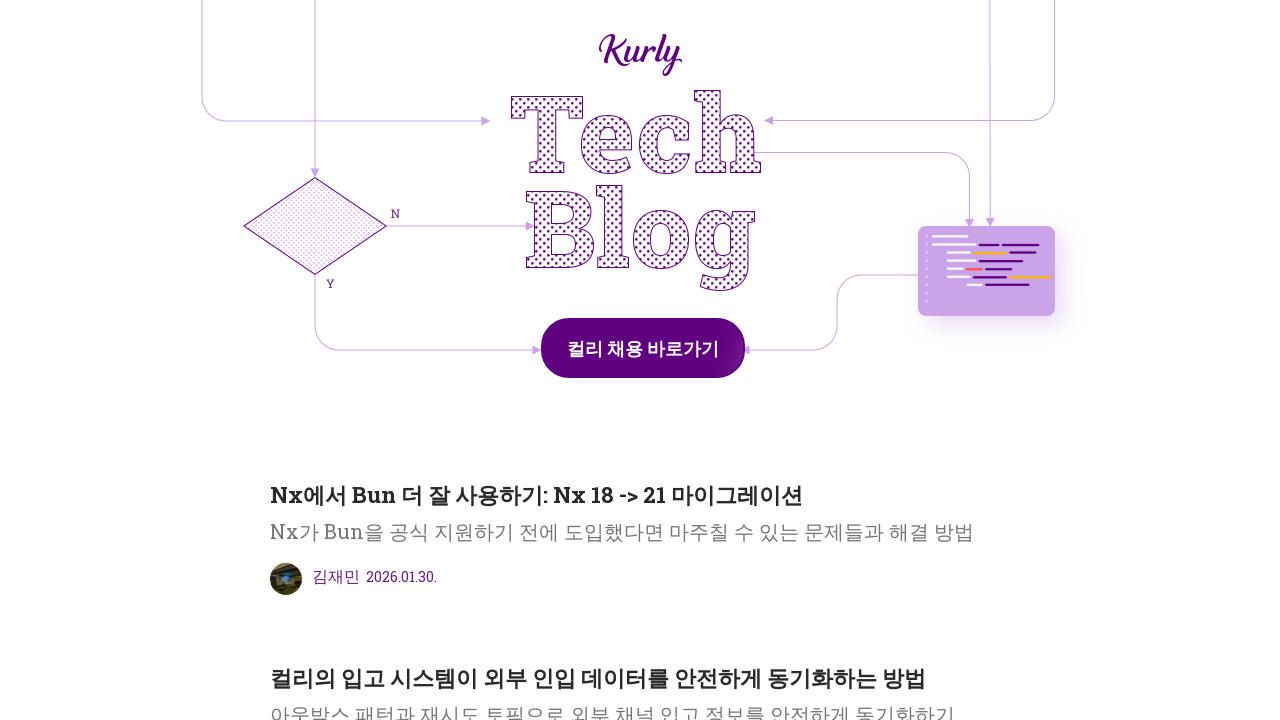

Navigated to Kurly tech blog homepage
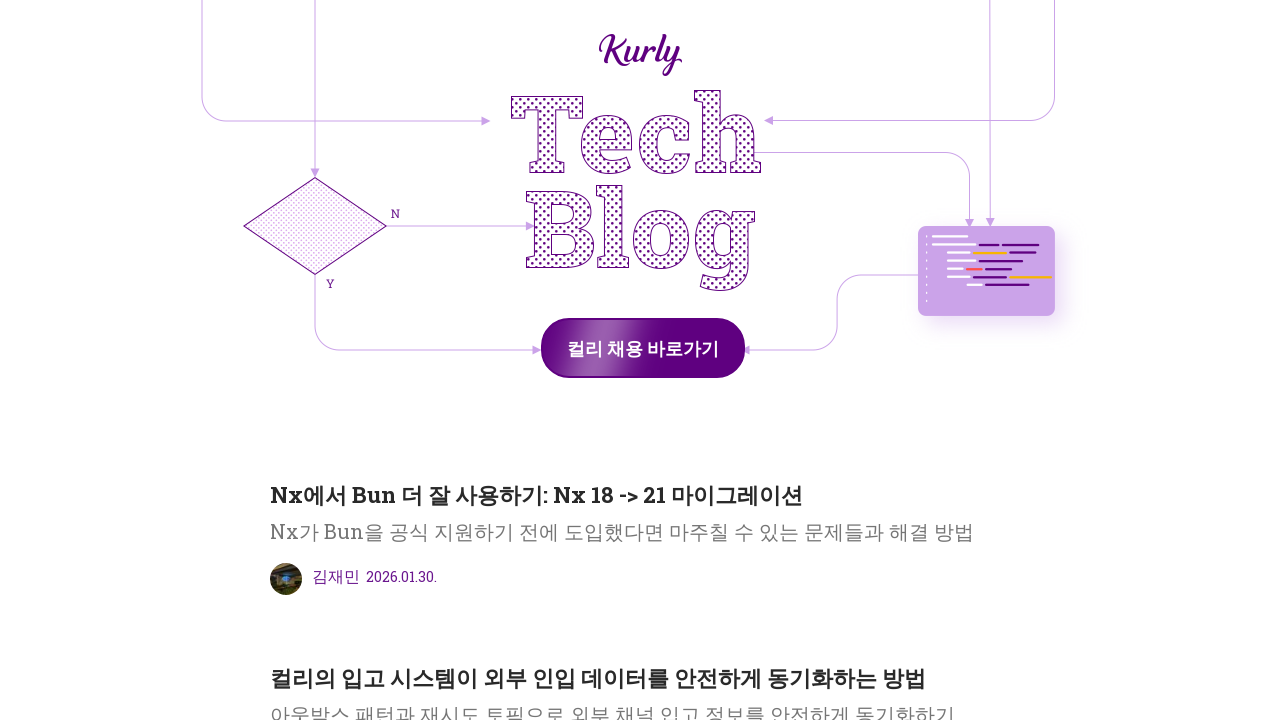

Blog post titles loaded and visible
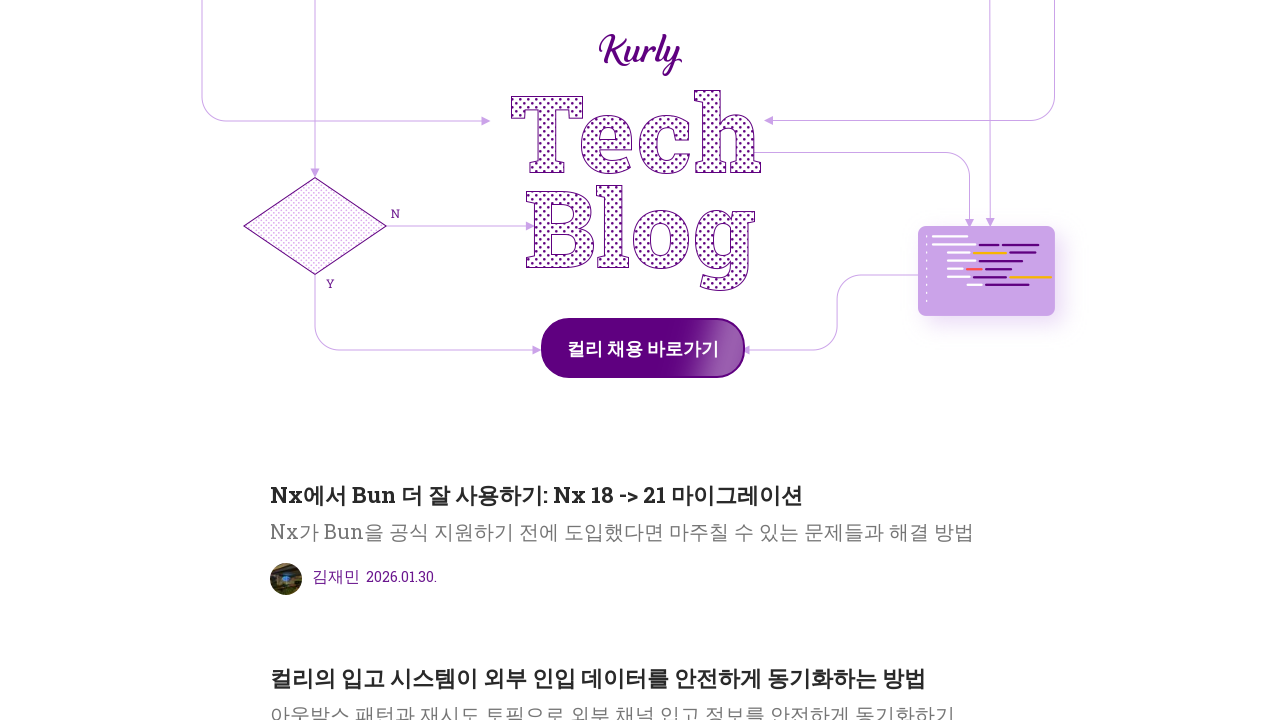

Blog post summaries loaded and visible
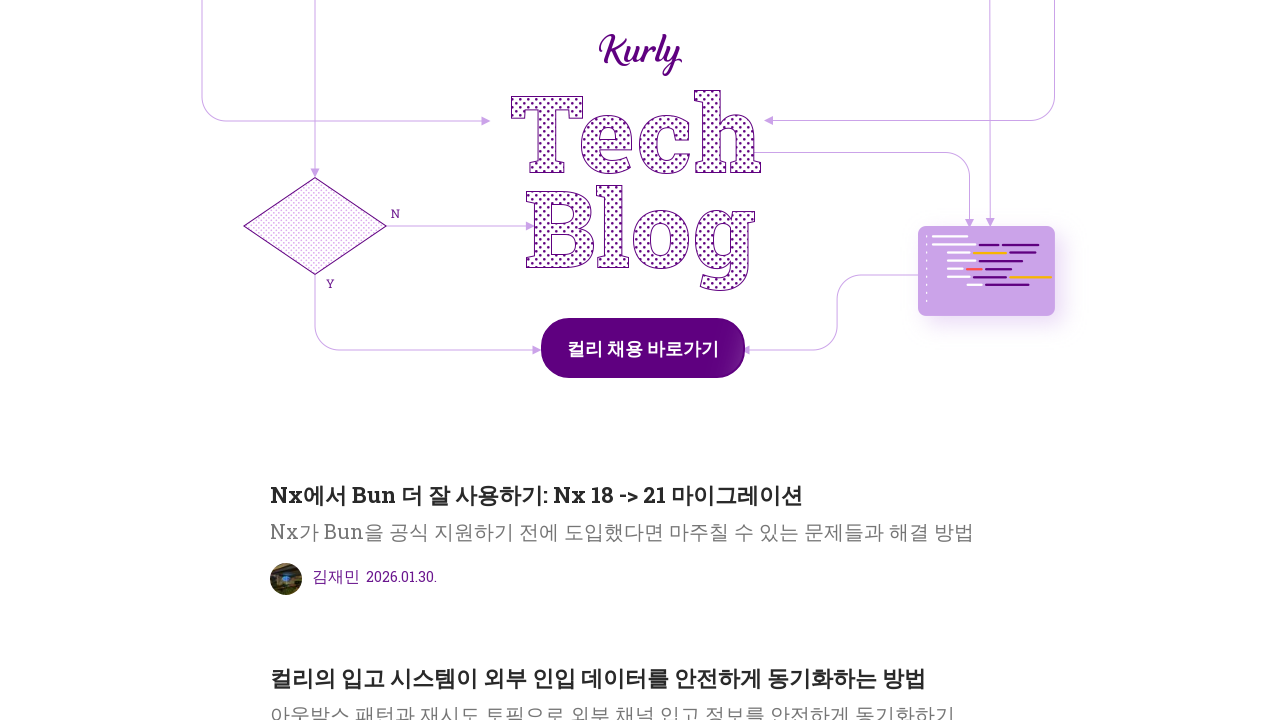

Blog post authors loaded and visible
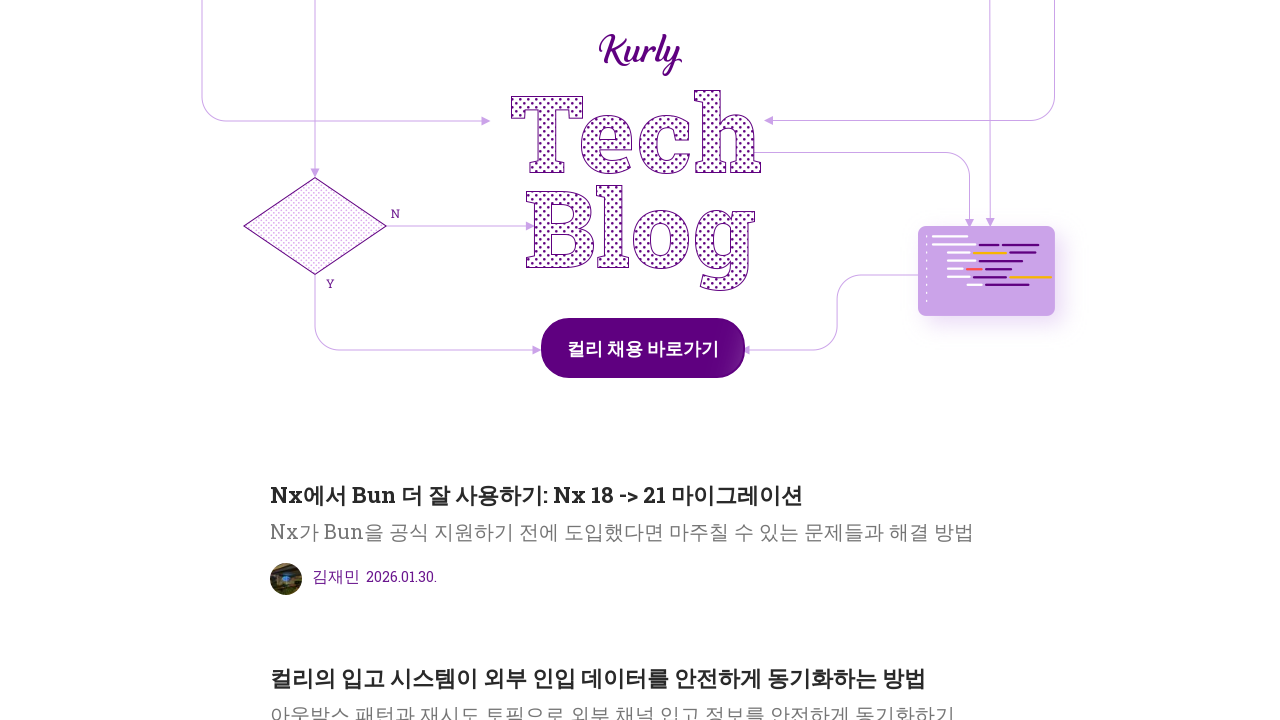

Blog post dates loaded and visible
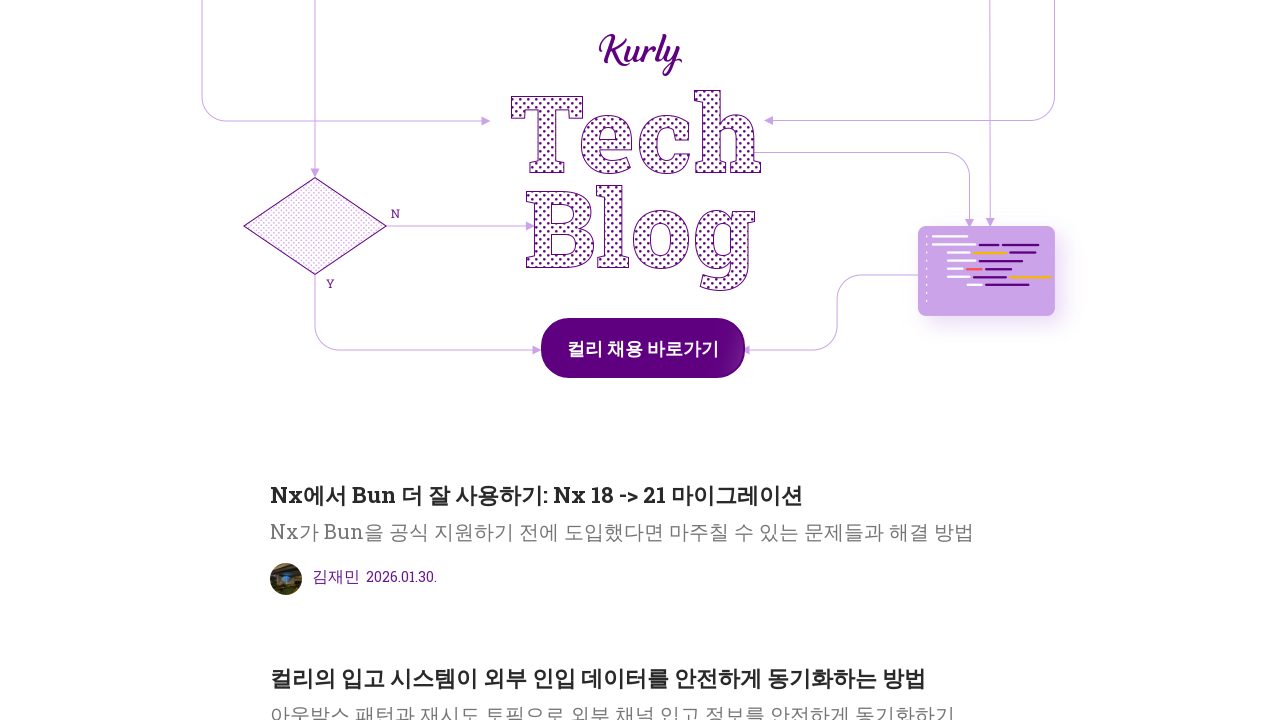

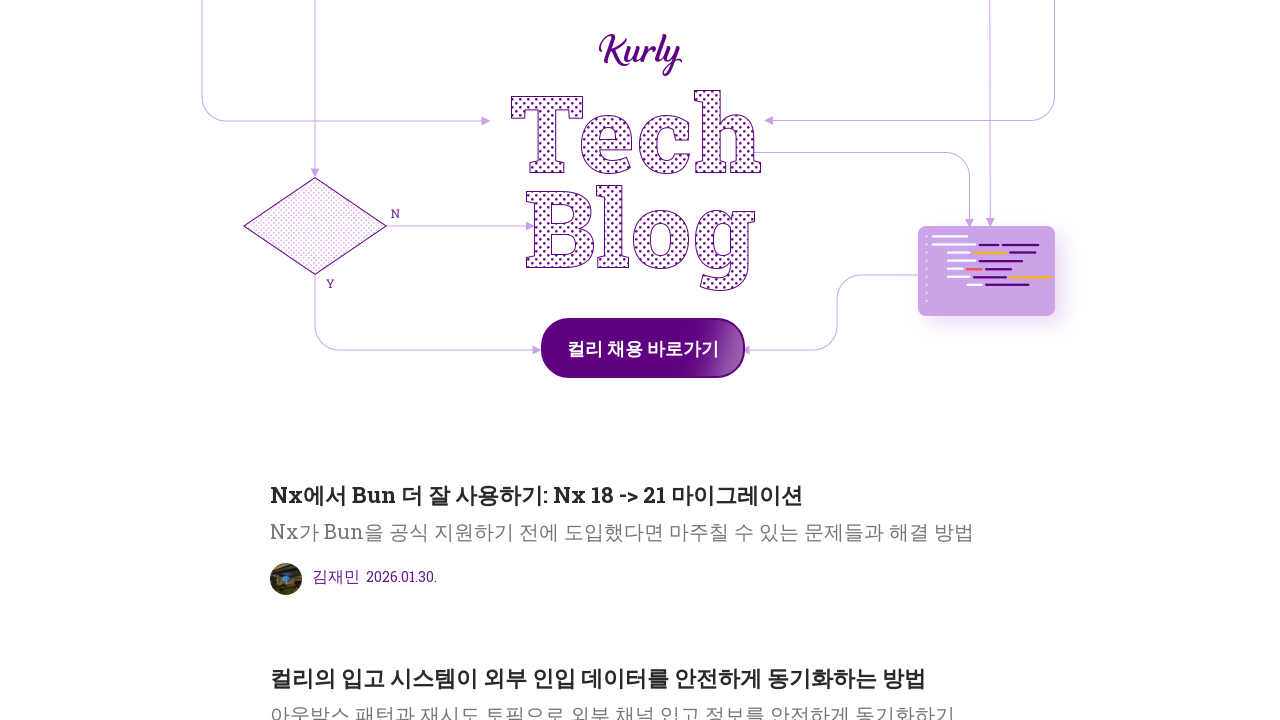